Tests form filling functionality by clicking DISCOVER, navigating to demo form section, and filling all form fields

Starting URL: https://aquabottesting.com/index.html

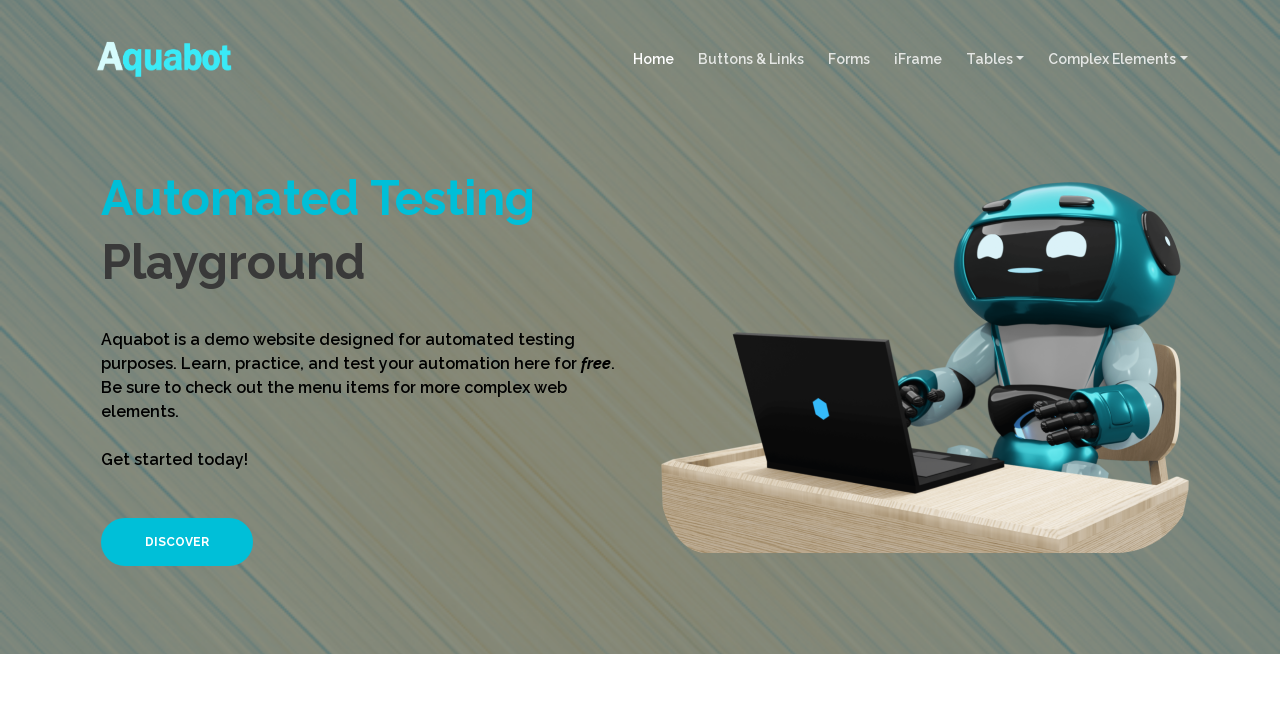

Clicked DISCOVER button at (177, 542) on xpath=//*[text()='DISCOVER']
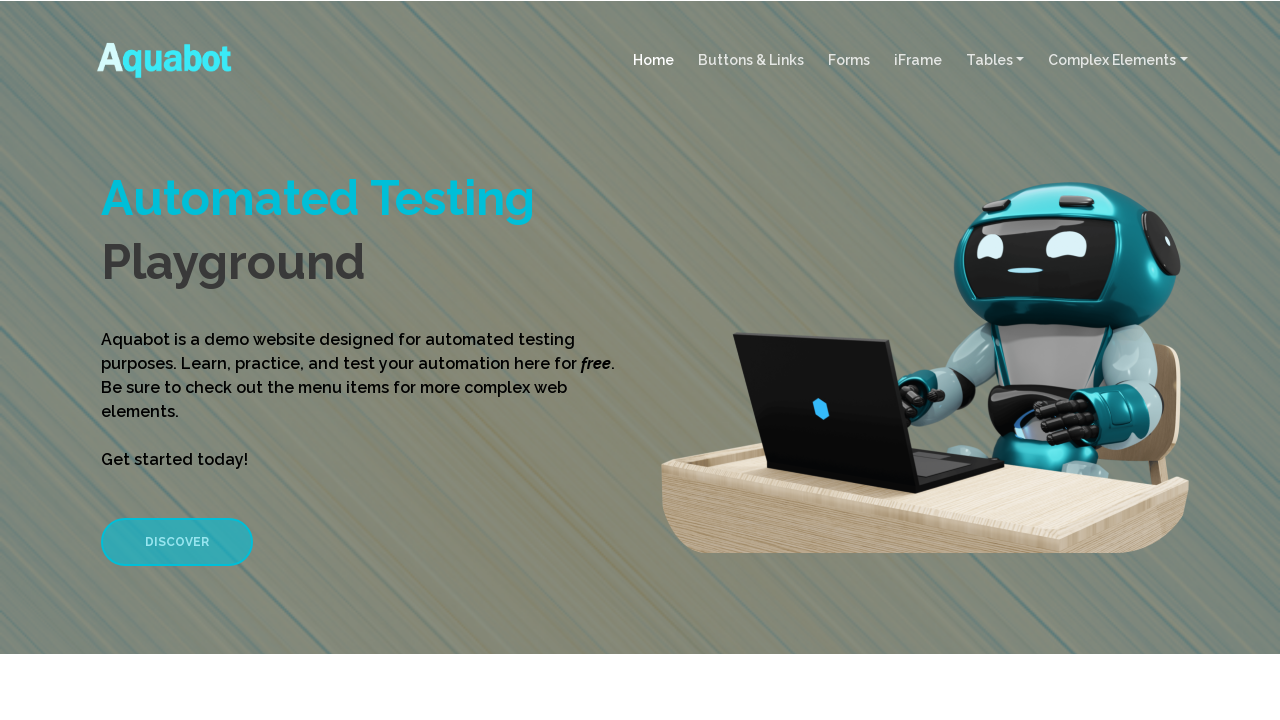

Clicked link to demo form section at (364, 377) on text=LINK TO A SECTION
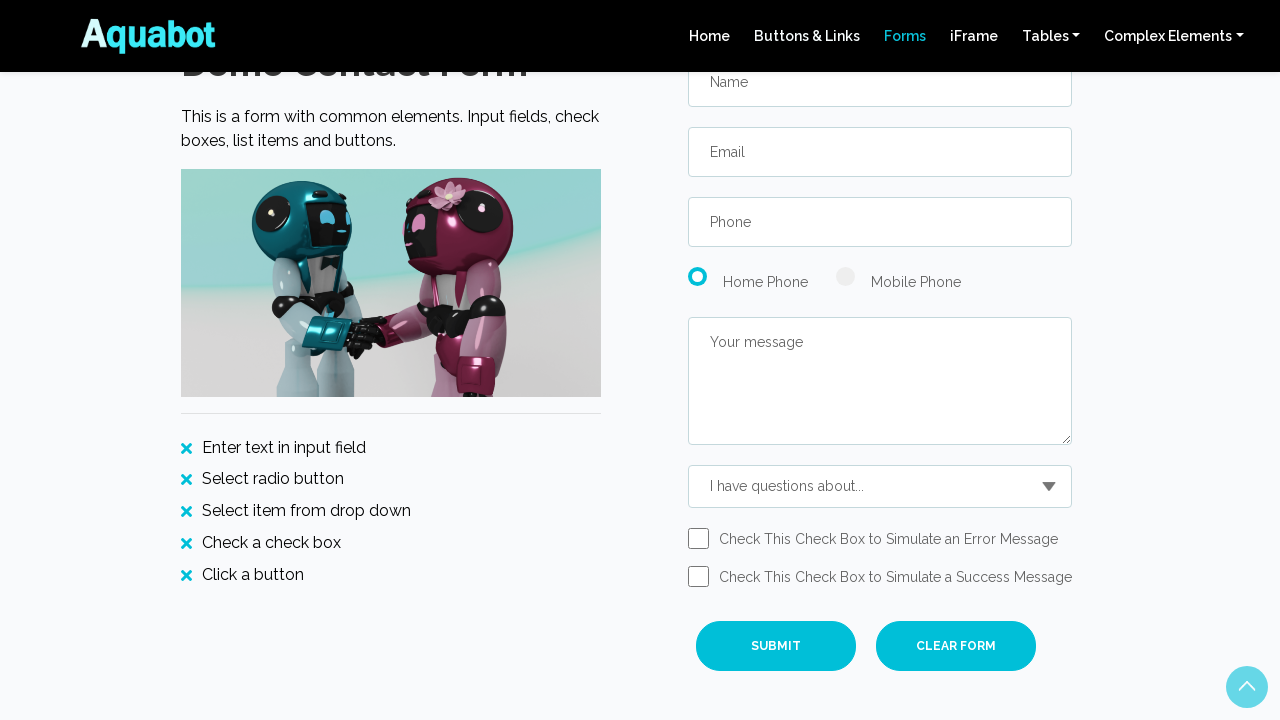

Contact form became visible
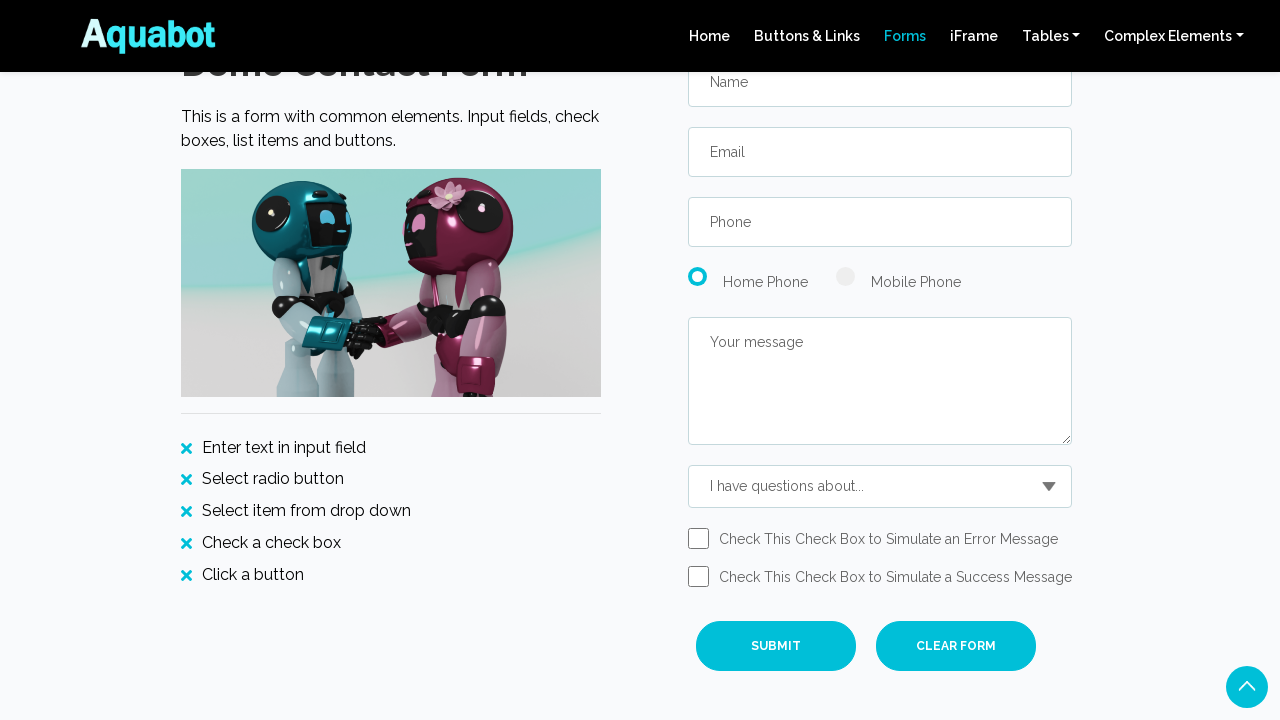

Scrolled page up to ensure form visibility
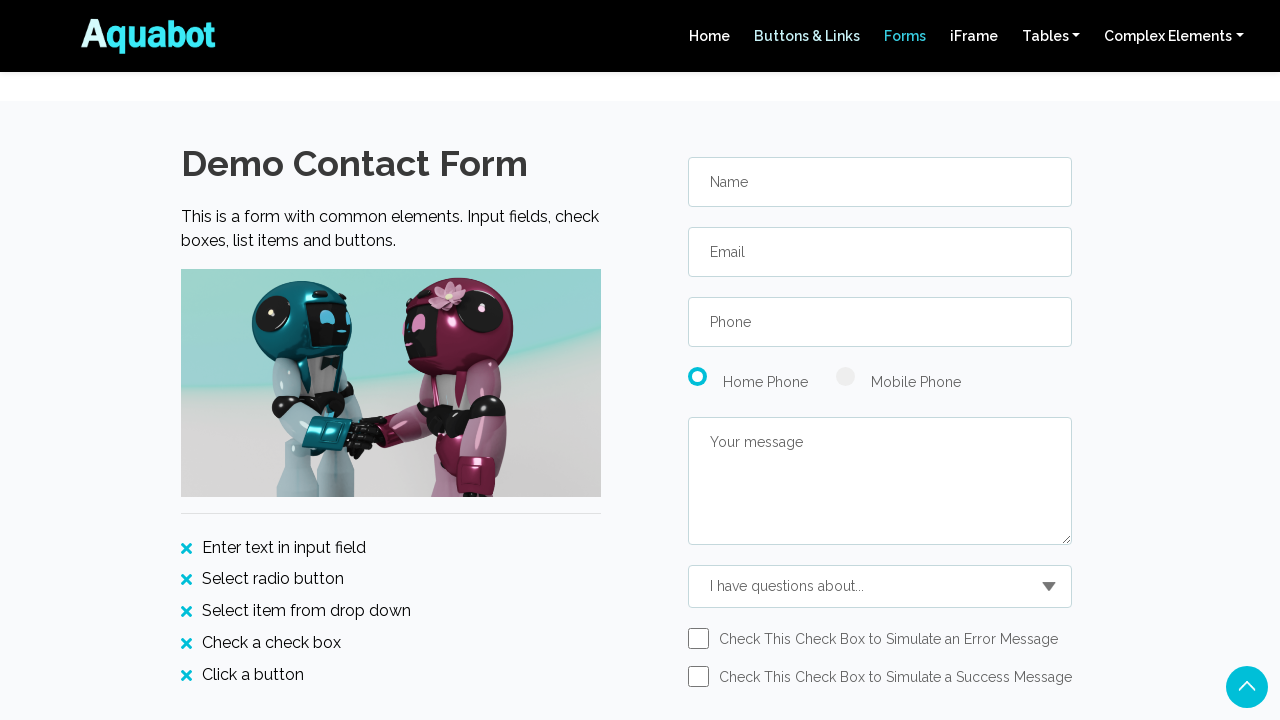

Filled name field with 'De Silva' on #cname
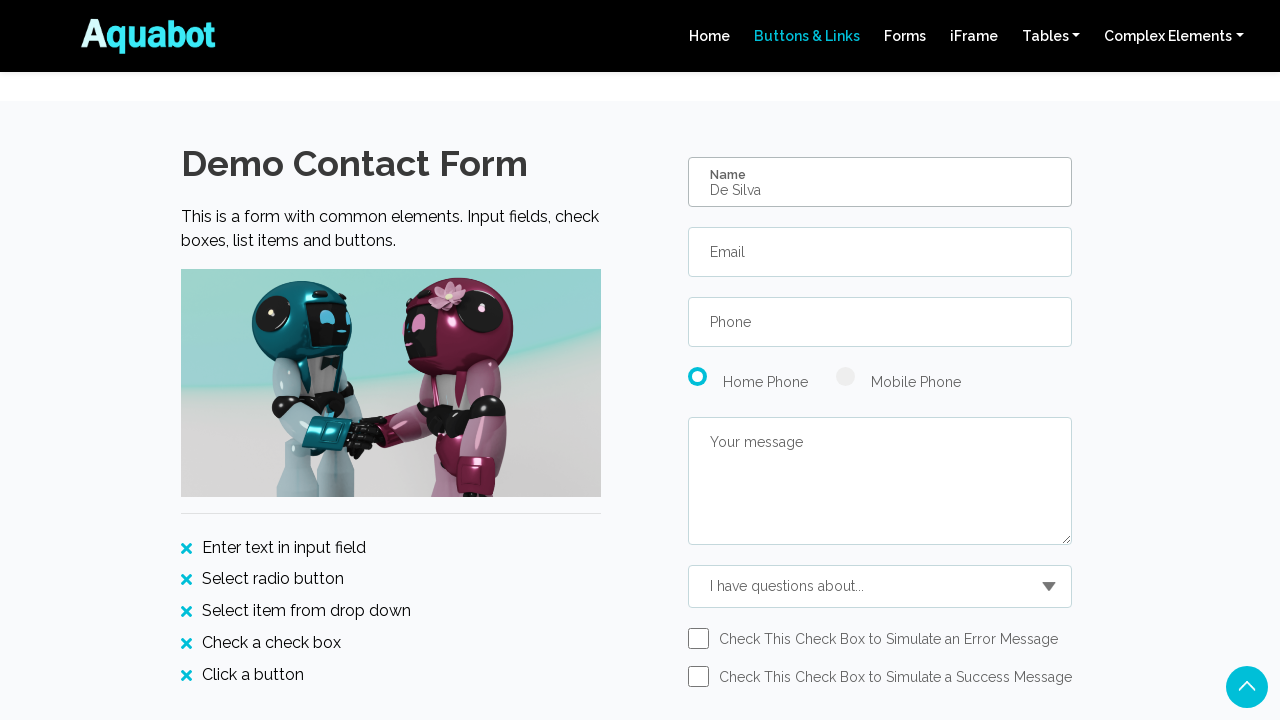

Filled email field with 'silva@gmail.com' on input[type='email']
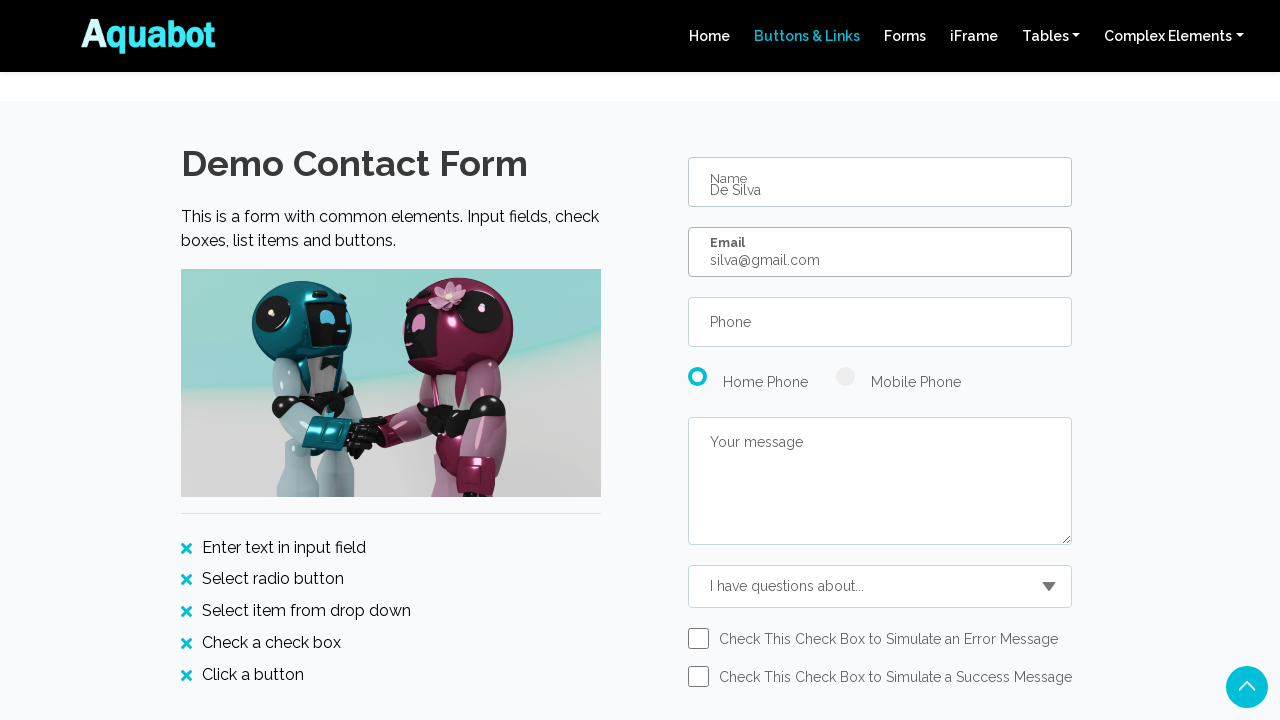

Filled phone field with '8906789034' on #cphone
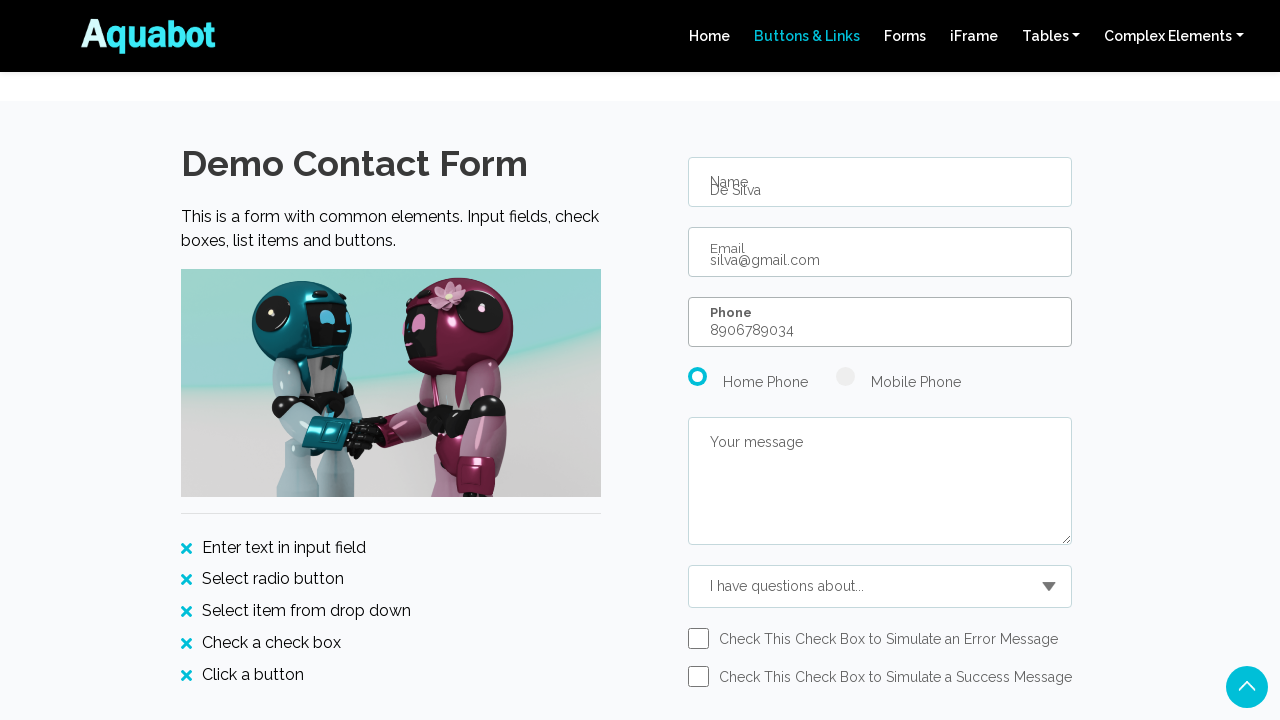

Selected second radio button option at (898, 382) on .radio-container:nth-of-type(2)
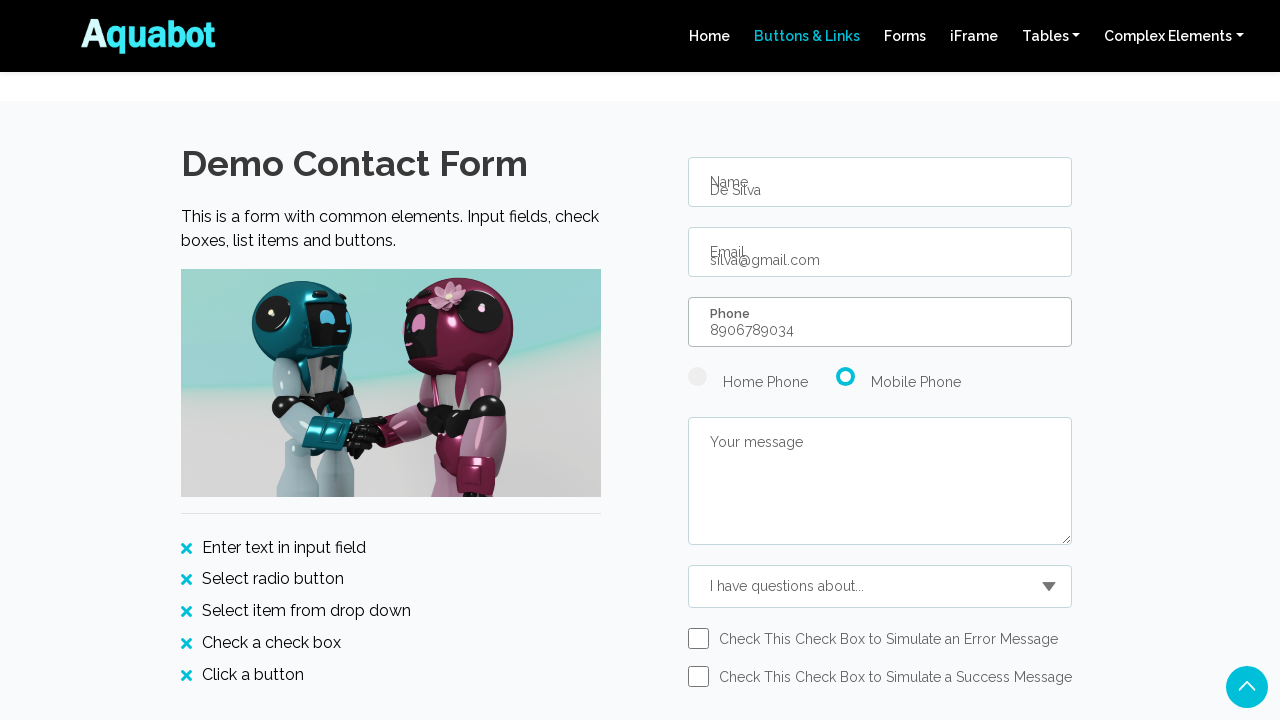

Filled message field with 'This is my first message!' on //*[@id='cmessage']
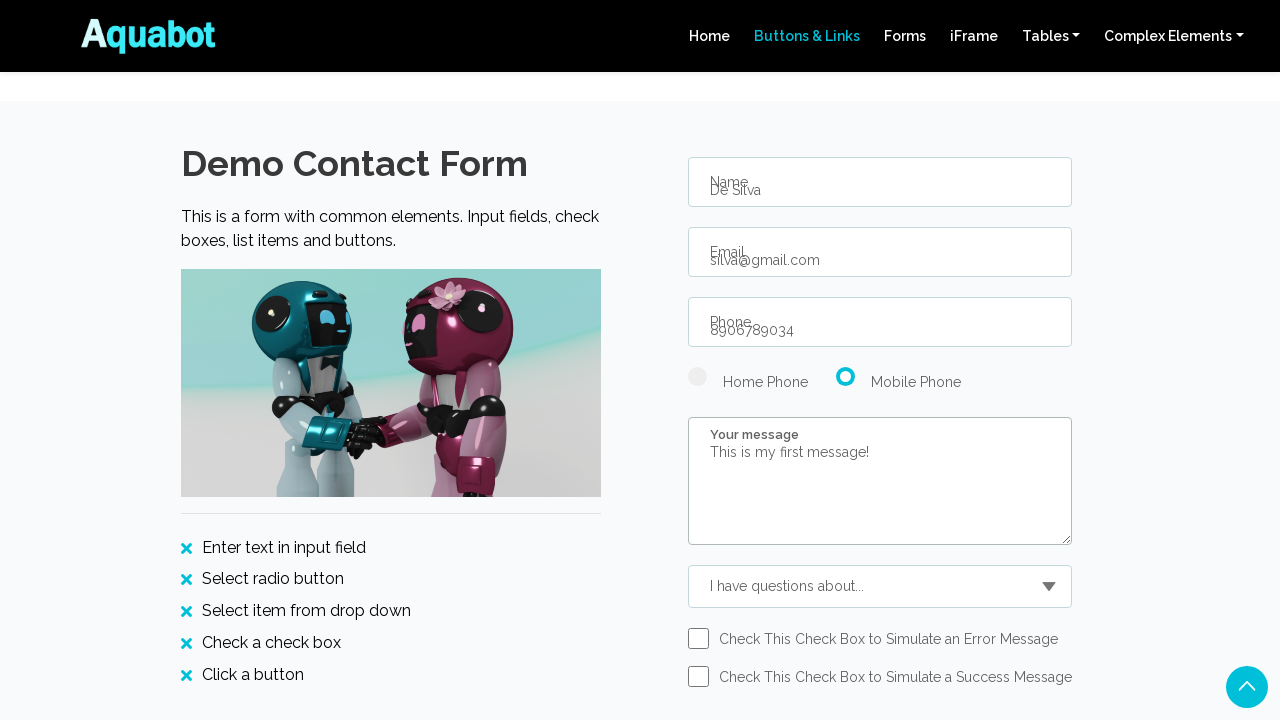

Selected 'Programming Languages' from dropdown on #cselect
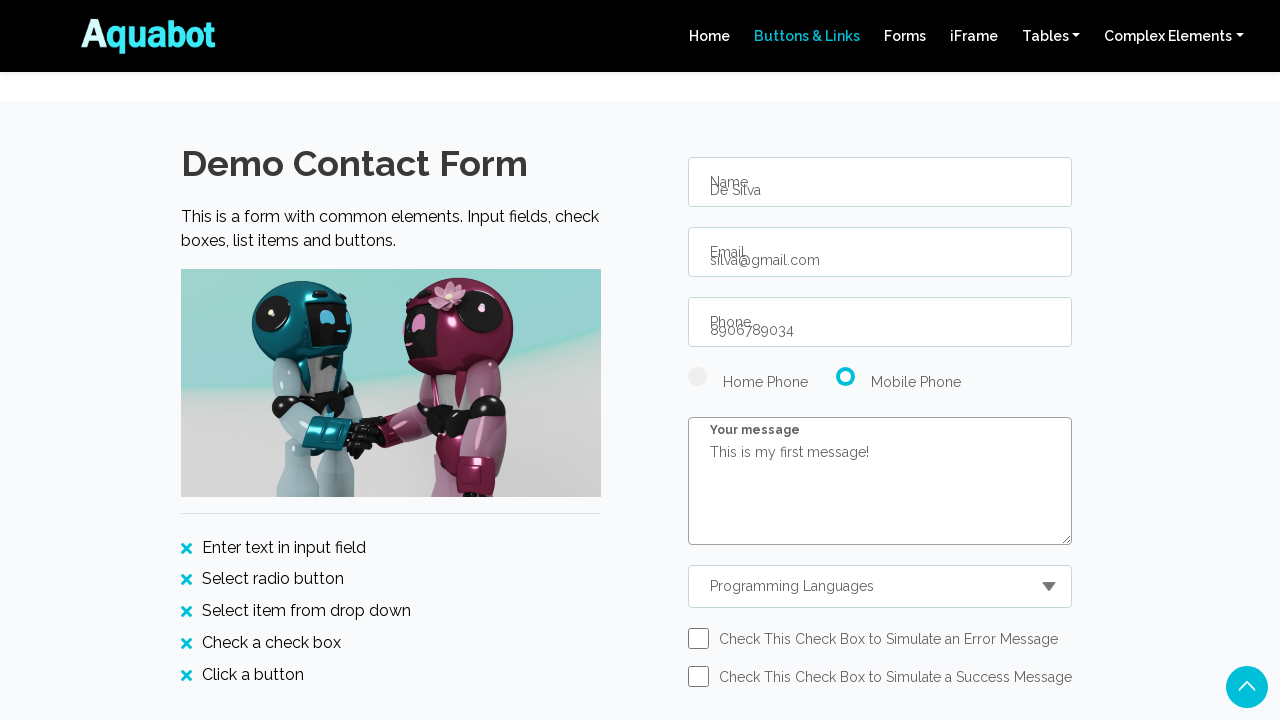

Checked error checkbox at (698, 638) on #cerror
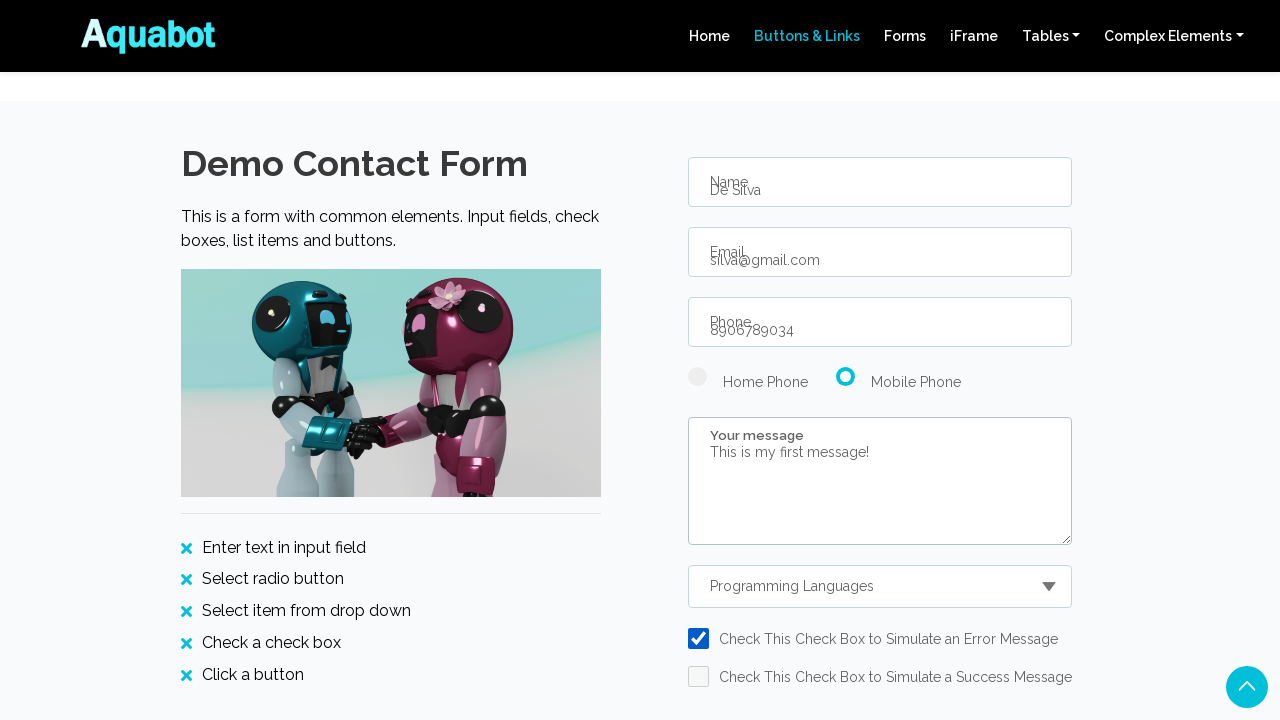

Clicked SUBMIT button to submit form at (776, 361) on xpath=//*[text()='SUBMIT']
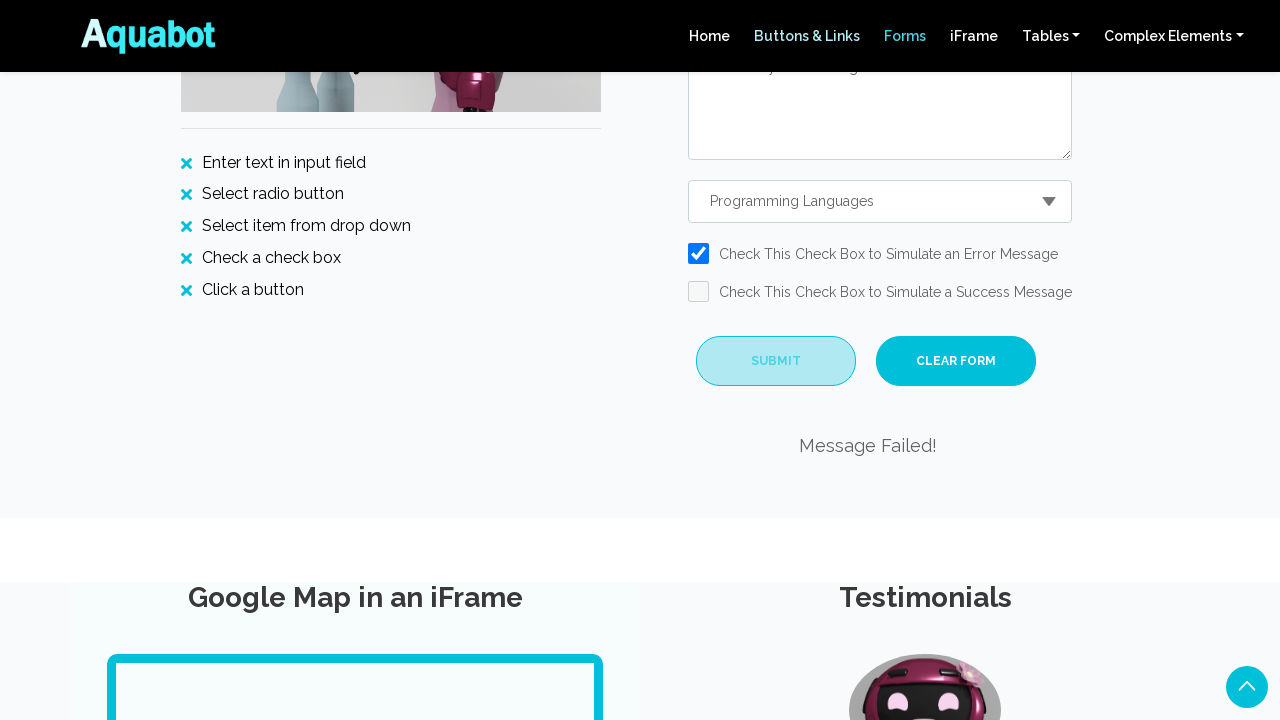

Form submission confirmation message appeared
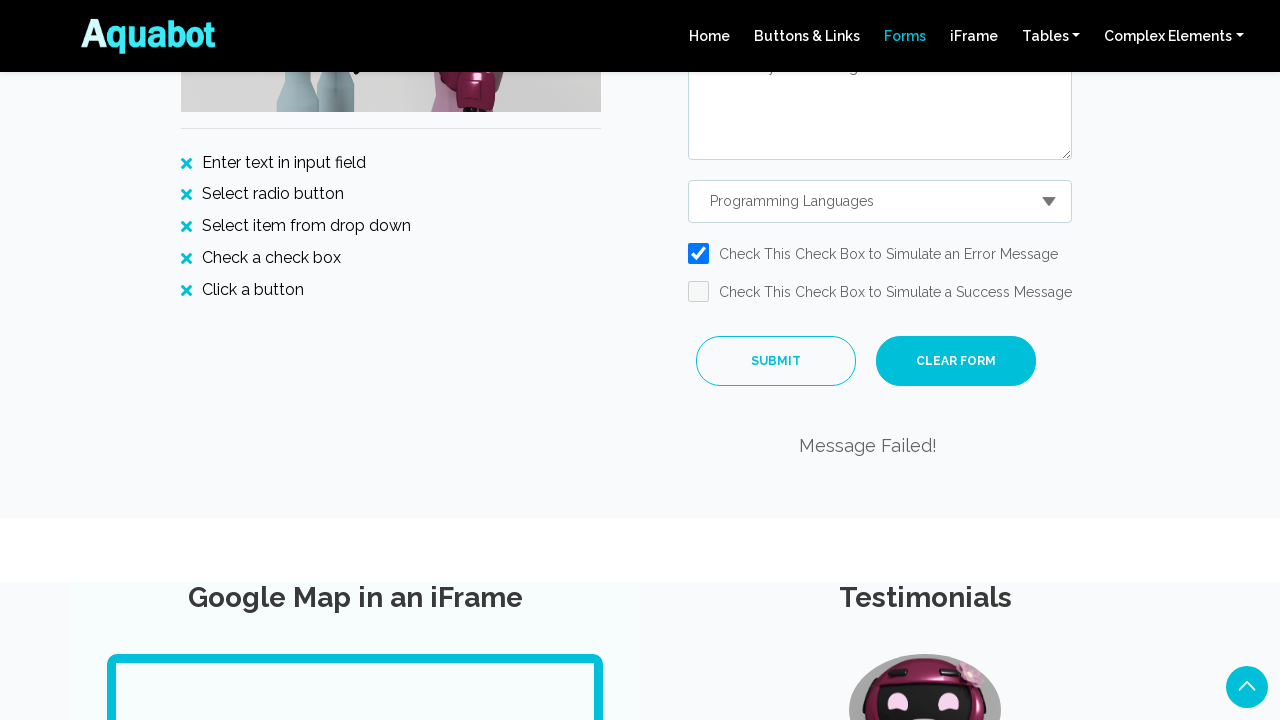

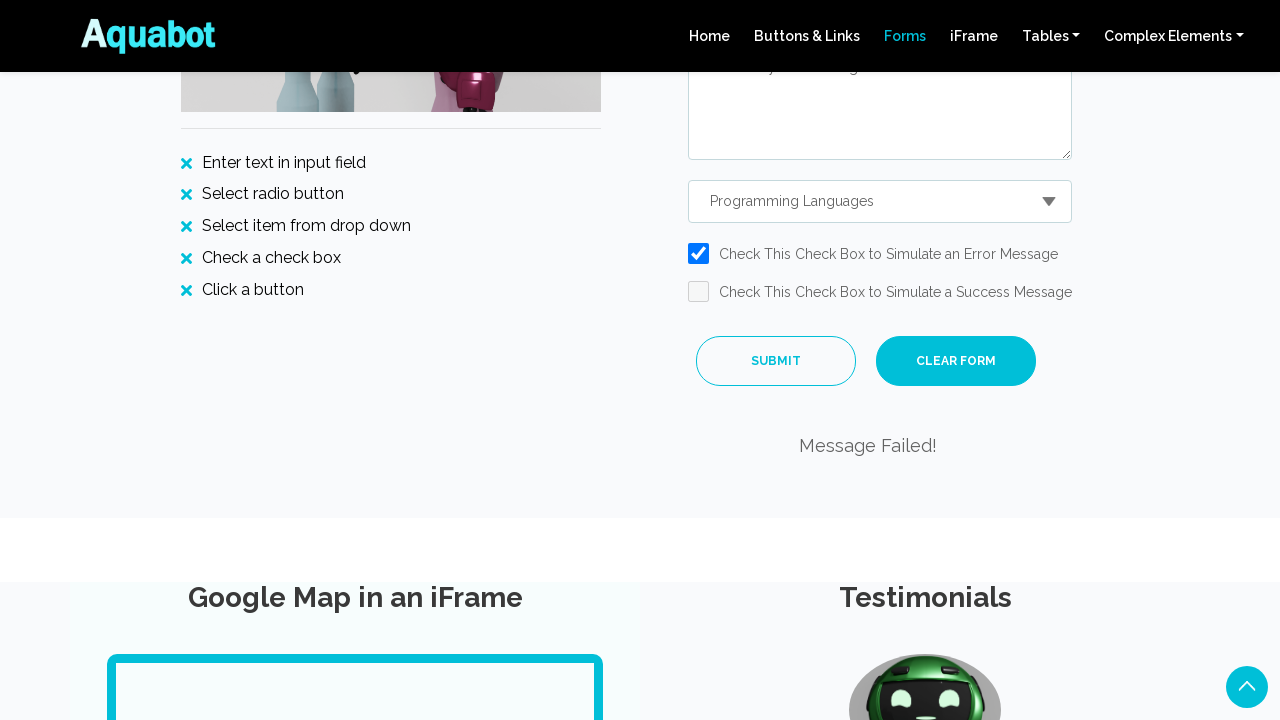